Tests double-click functionality on a button and verifies the confirmation message appears

Starting URL: https://demoqa.com/buttons

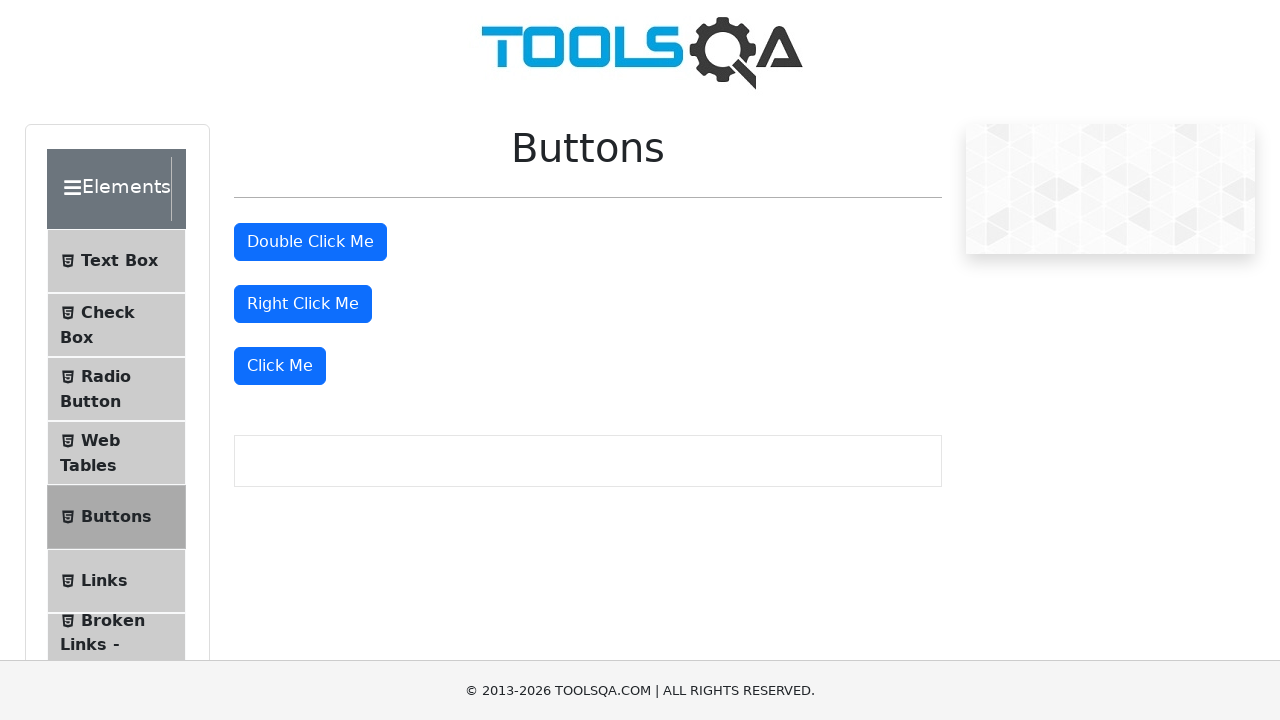

Double-clicked the double-click button at (310, 242) on #doubleClickBtn
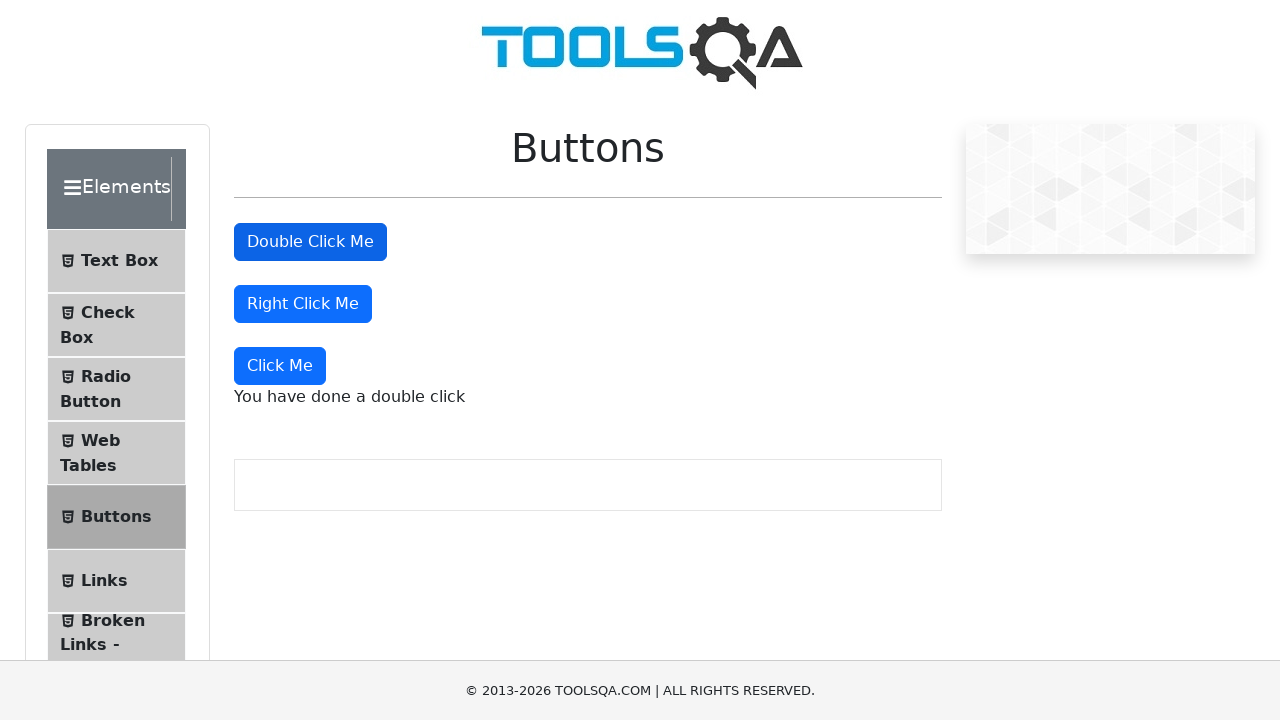

Double-click confirmation message appeared
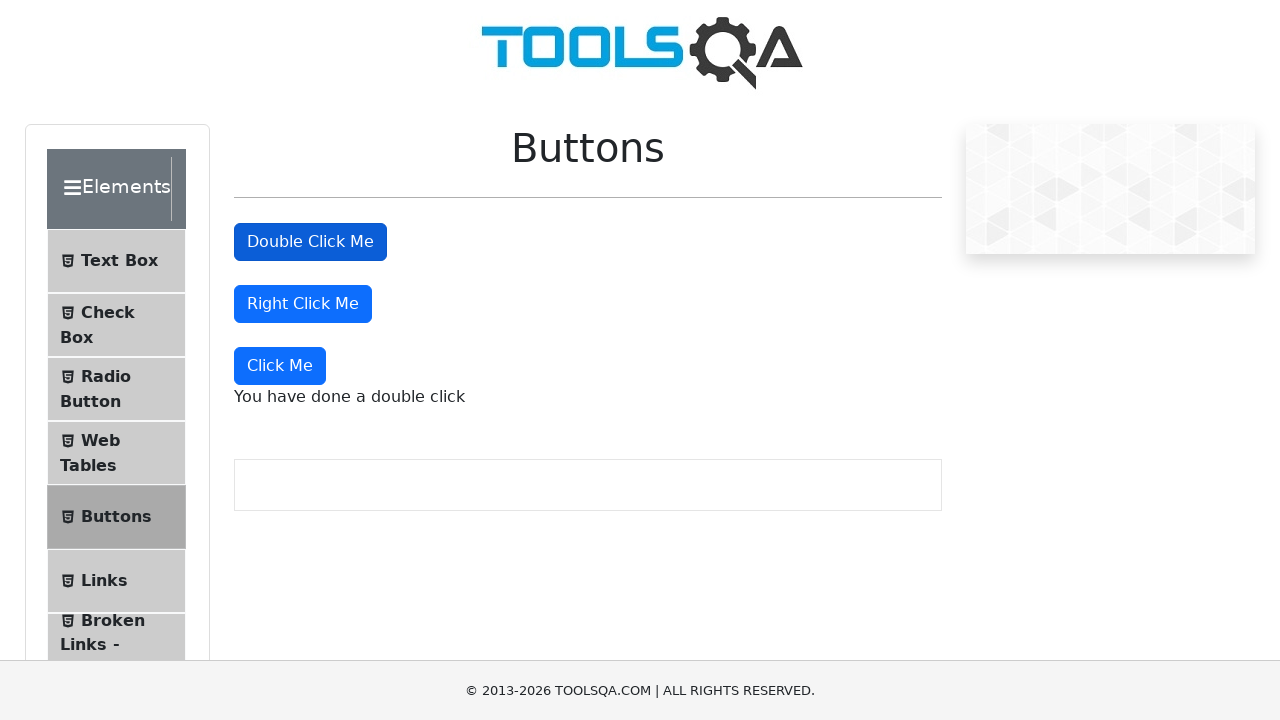

Retrieved double-click confirmation message text
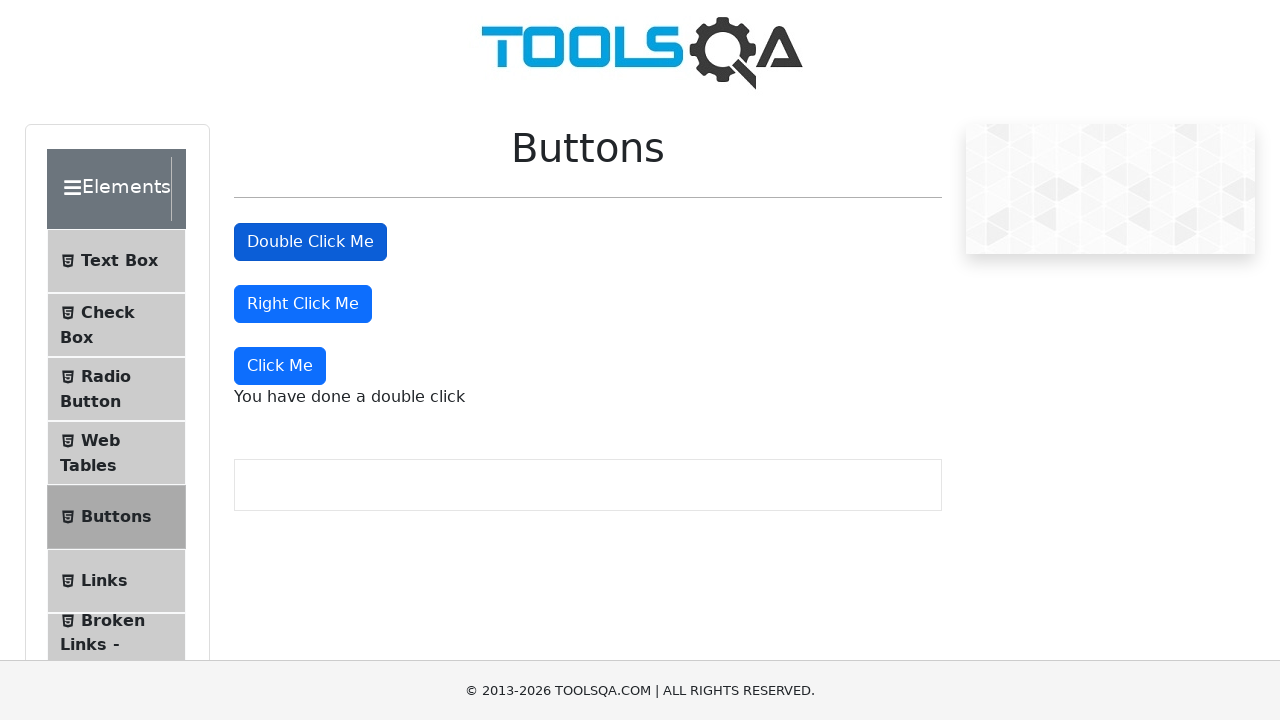

Verified message content: 'You have done a double click'
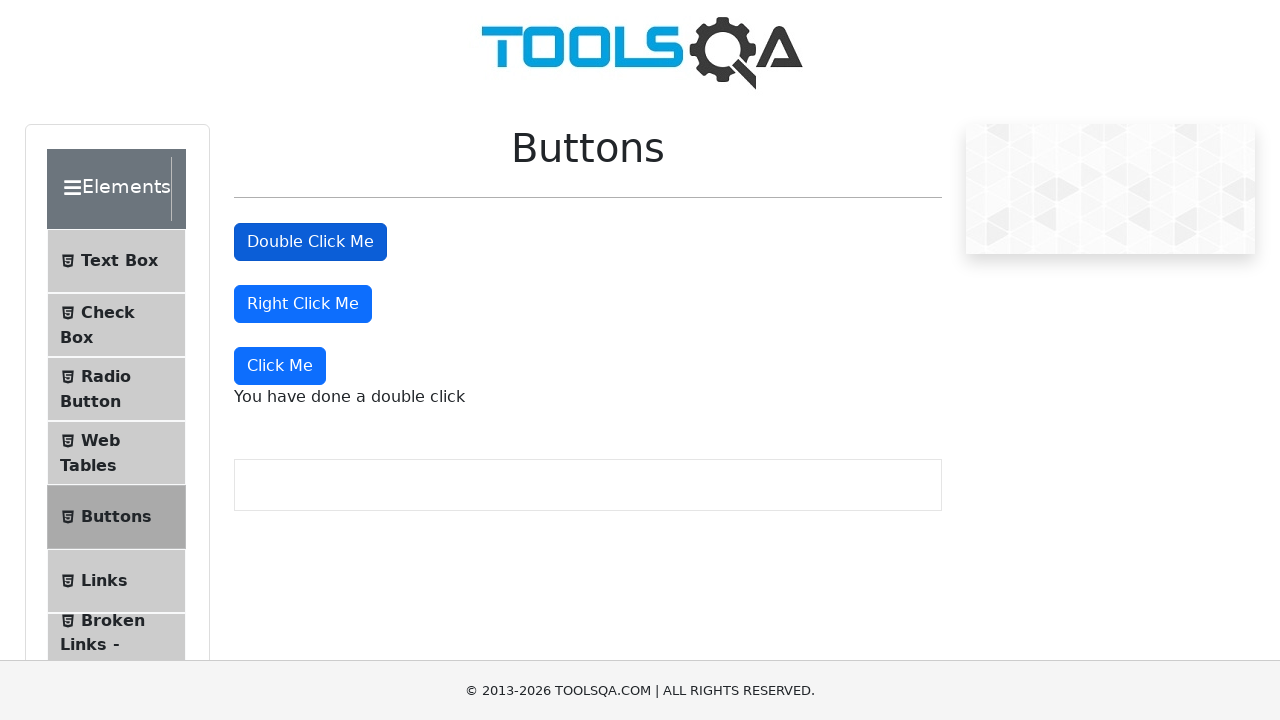

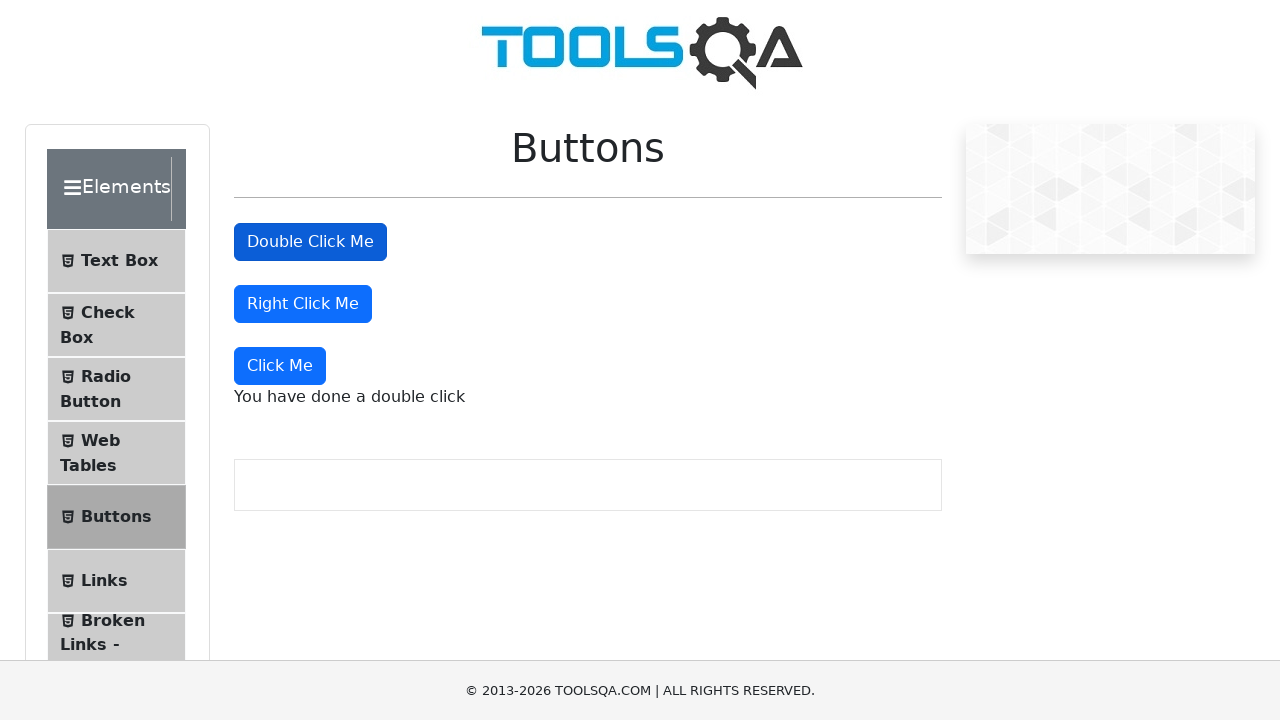